Tests JavaScript alert handling by clicking a button that triggers an alert and then accepting it

Starting URL: https://the-internet.herokuapp.com/javascript_alerts

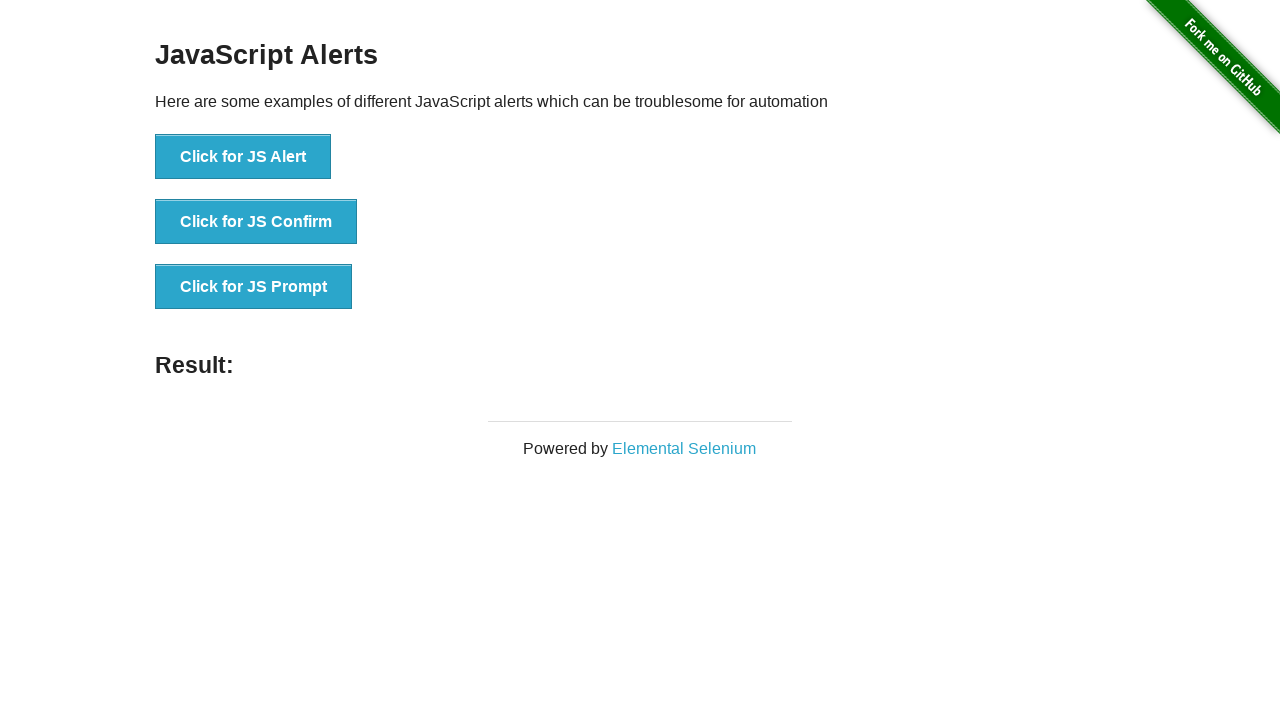

Clicked button to trigger JavaScript alert at (243, 157) on xpath=//button[normalize-space()='Click for JS Alert']
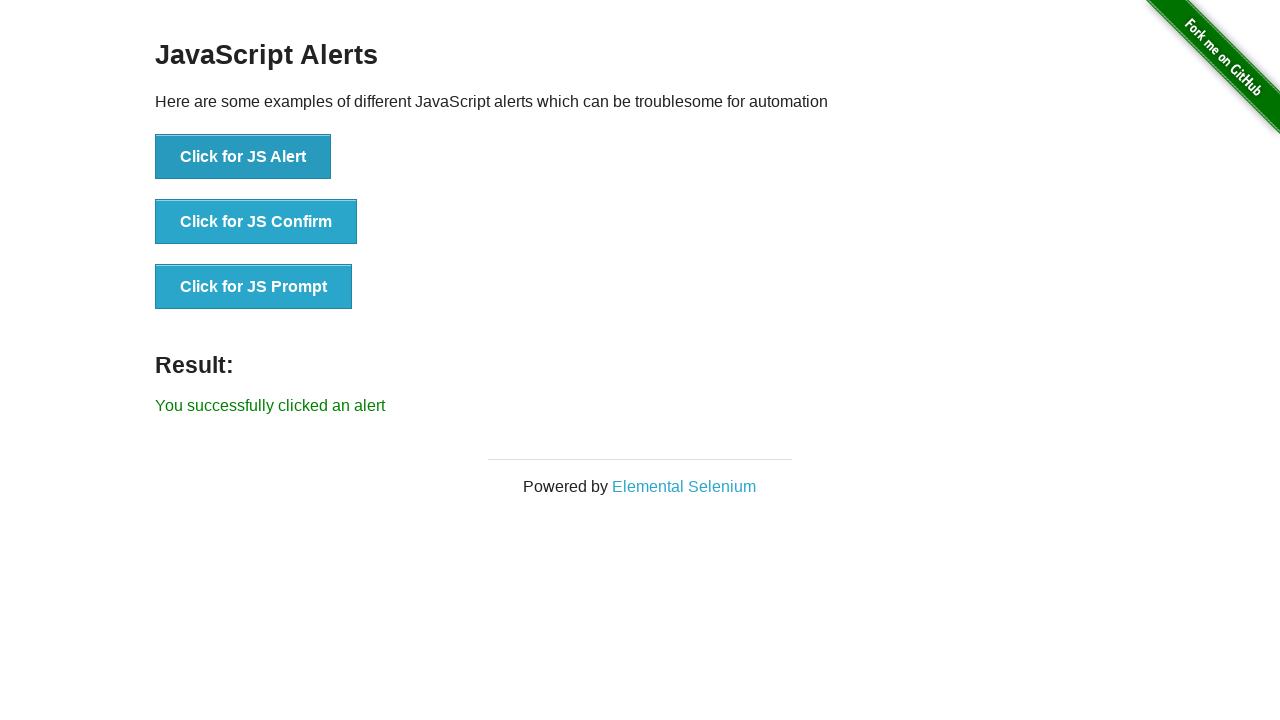

Set up dialog handler to accept alerts
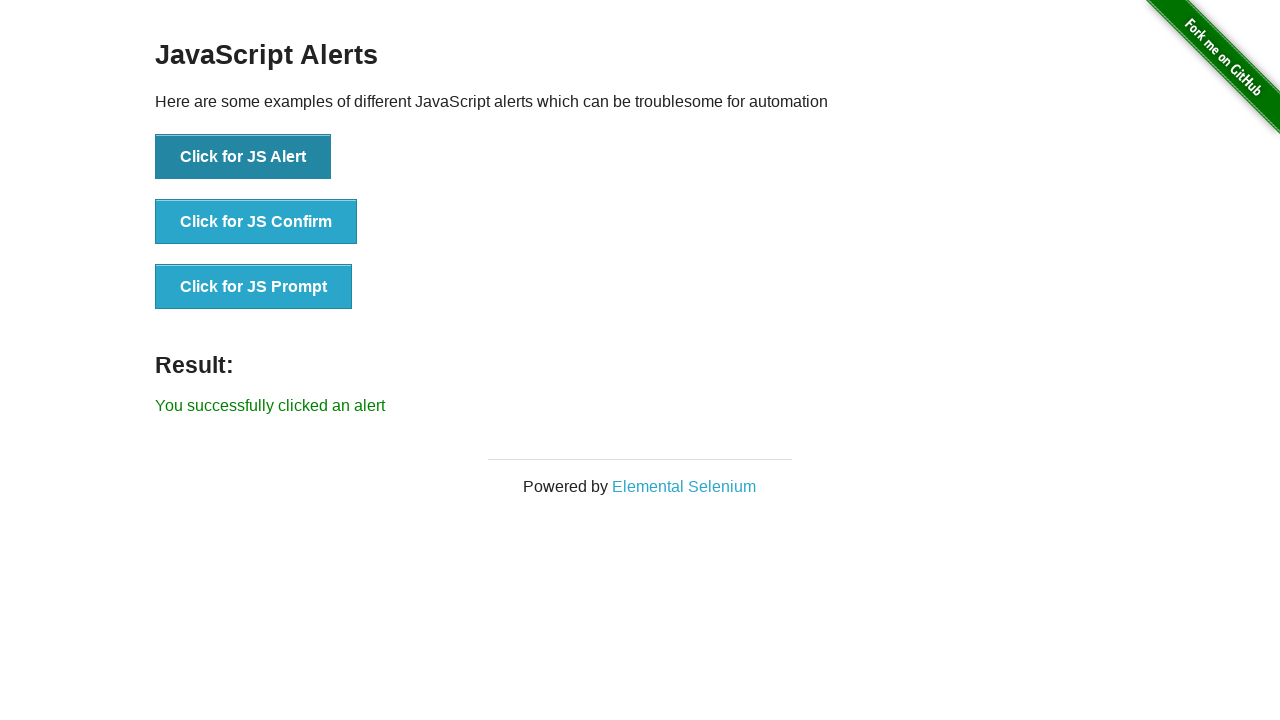

Alert was accepted and result message appeared
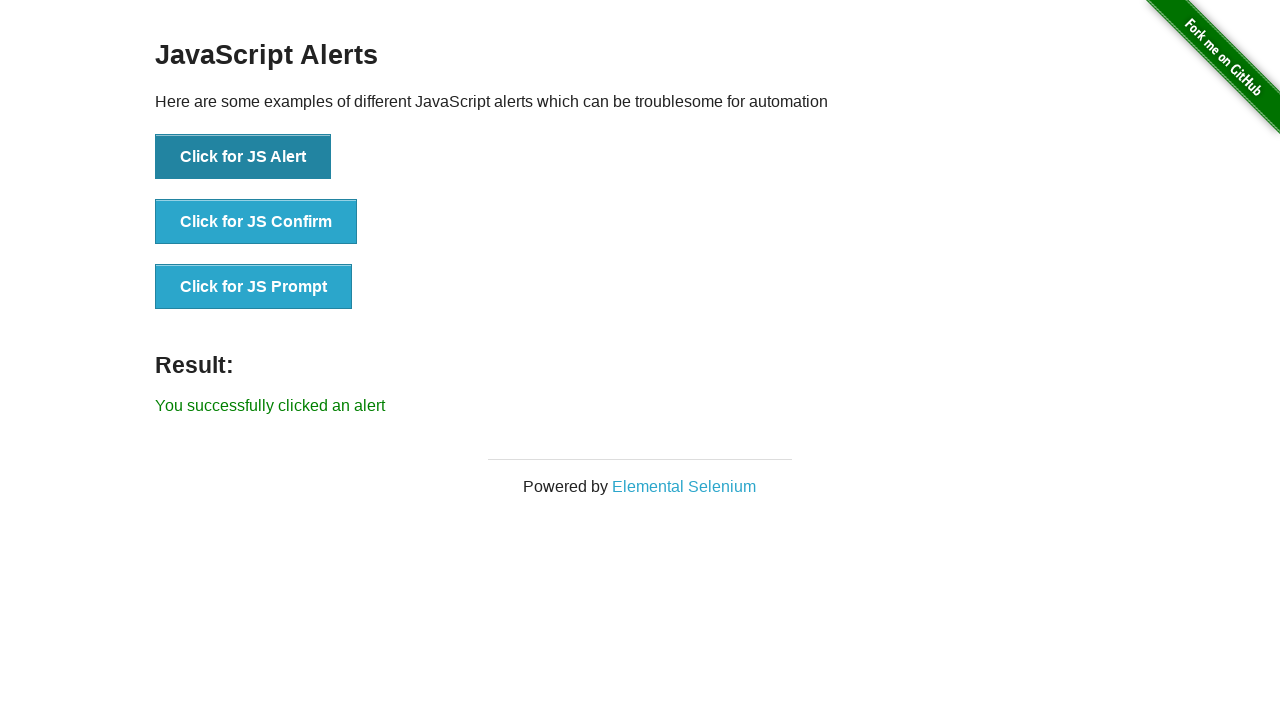

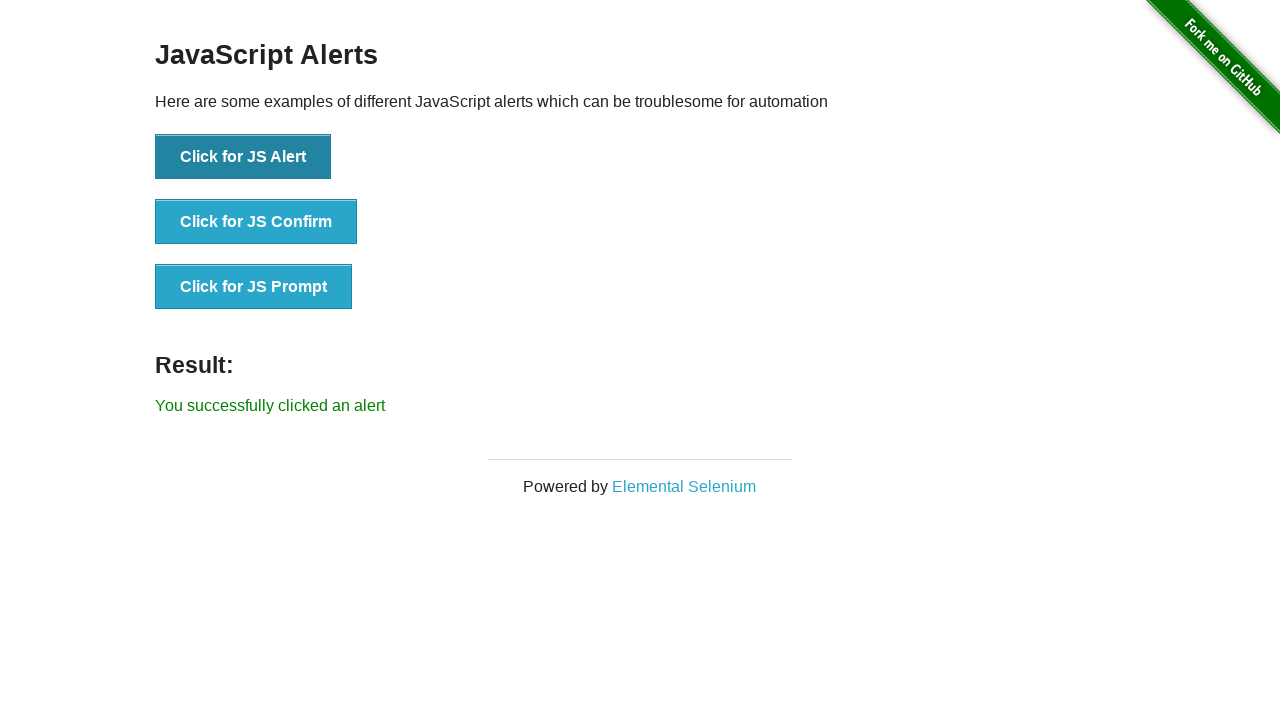